Fills a username field on a testing form and then presses the TAB key to move to the next field

Starting URL: https://www.thetestingworld.com/testings

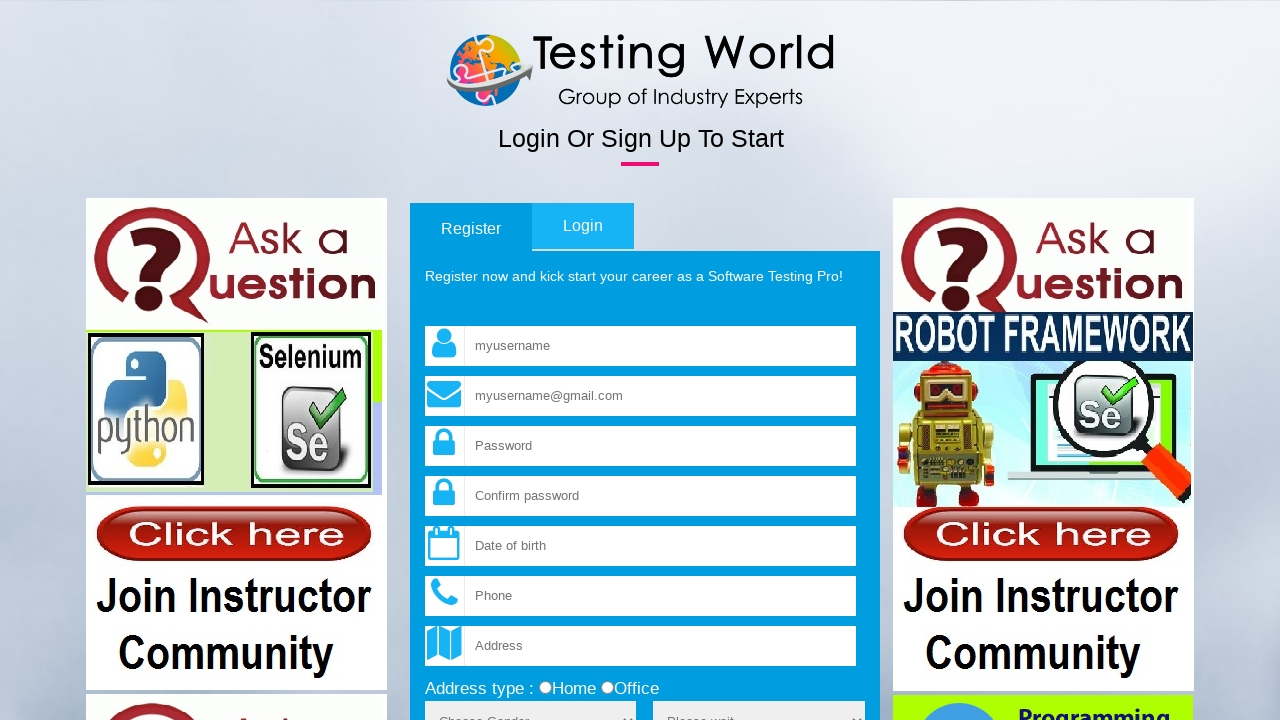

Filled username field with 'Hello' on input[name='fld_username']
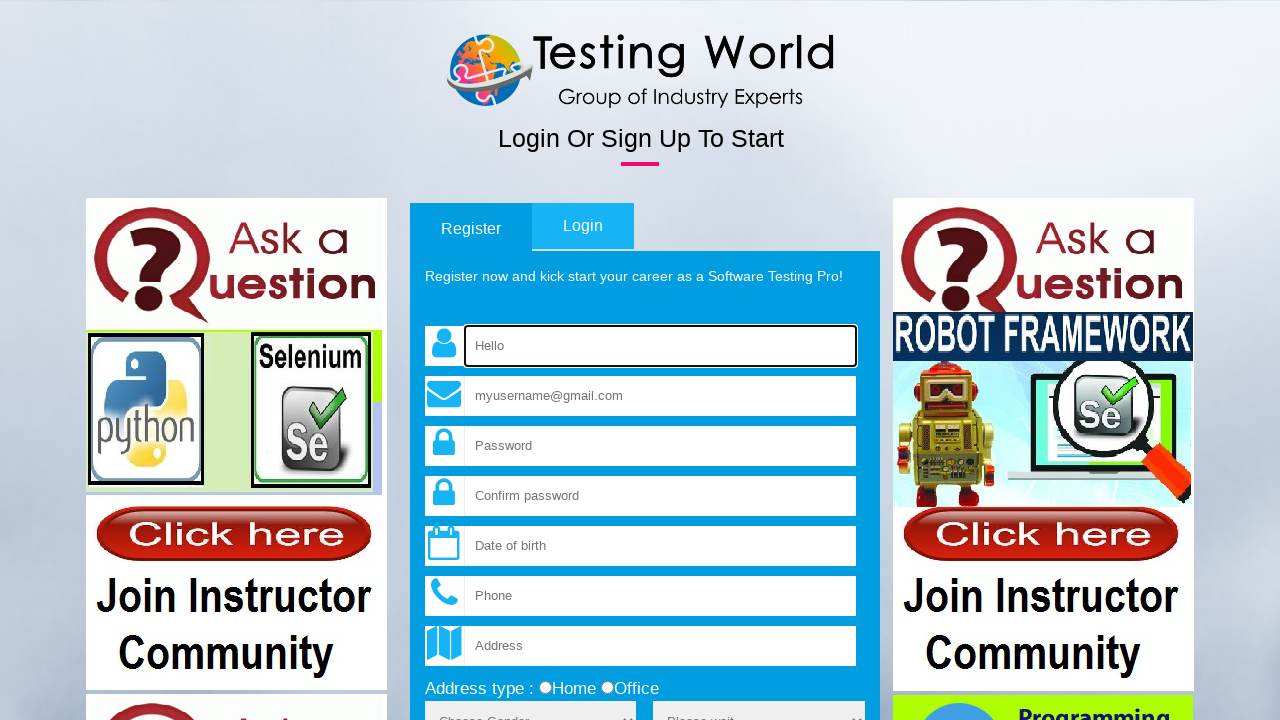

Pressed TAB key to move to next field
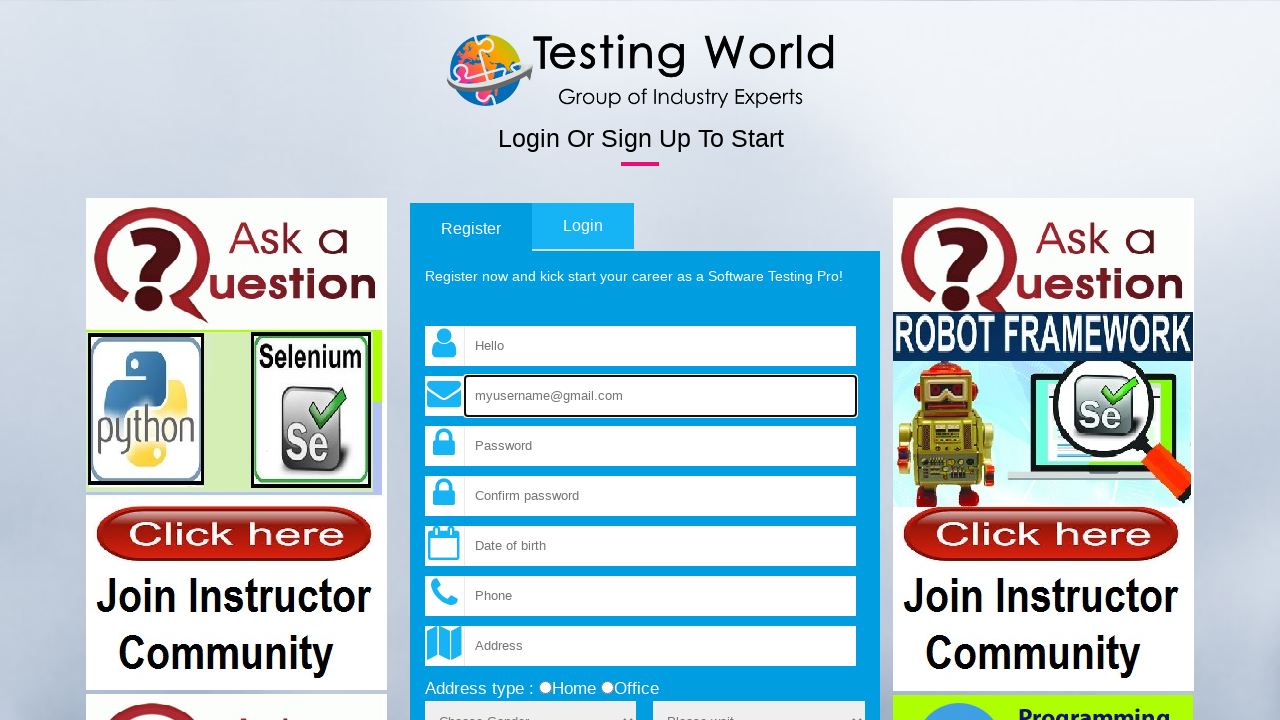

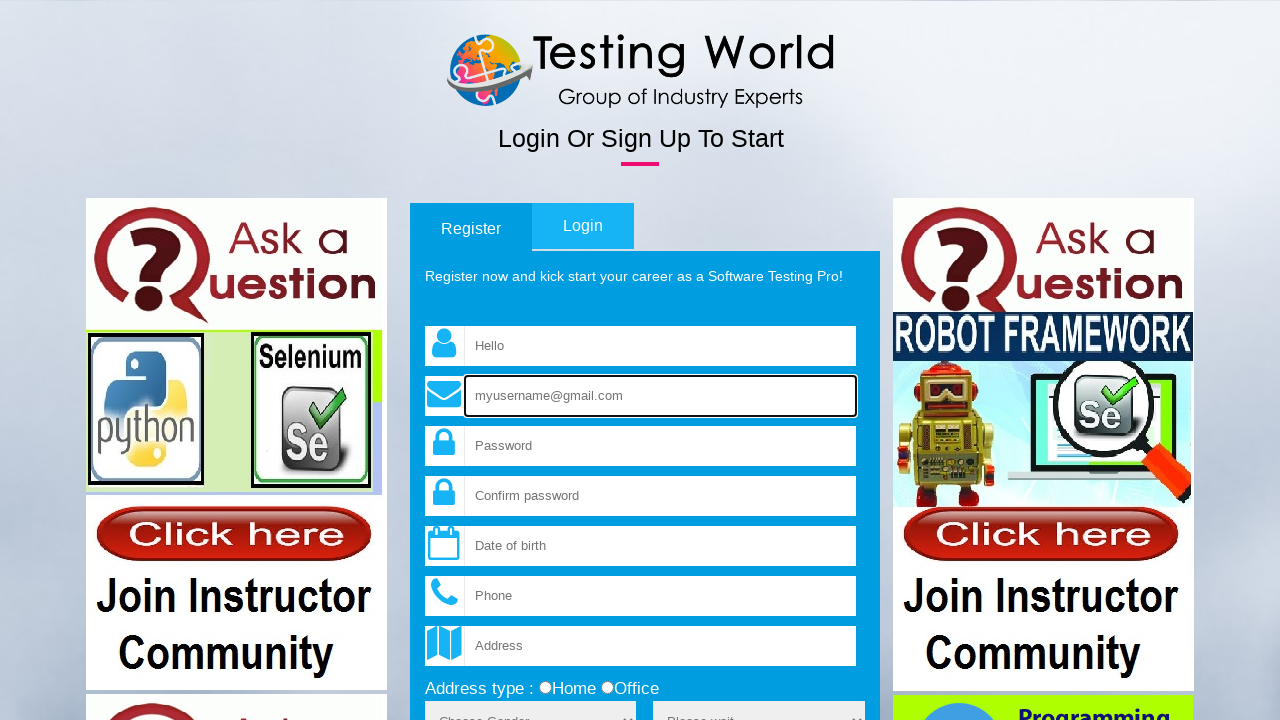